Opens the Clarks website in a browser window

Starting URL: https://www.clarks.com

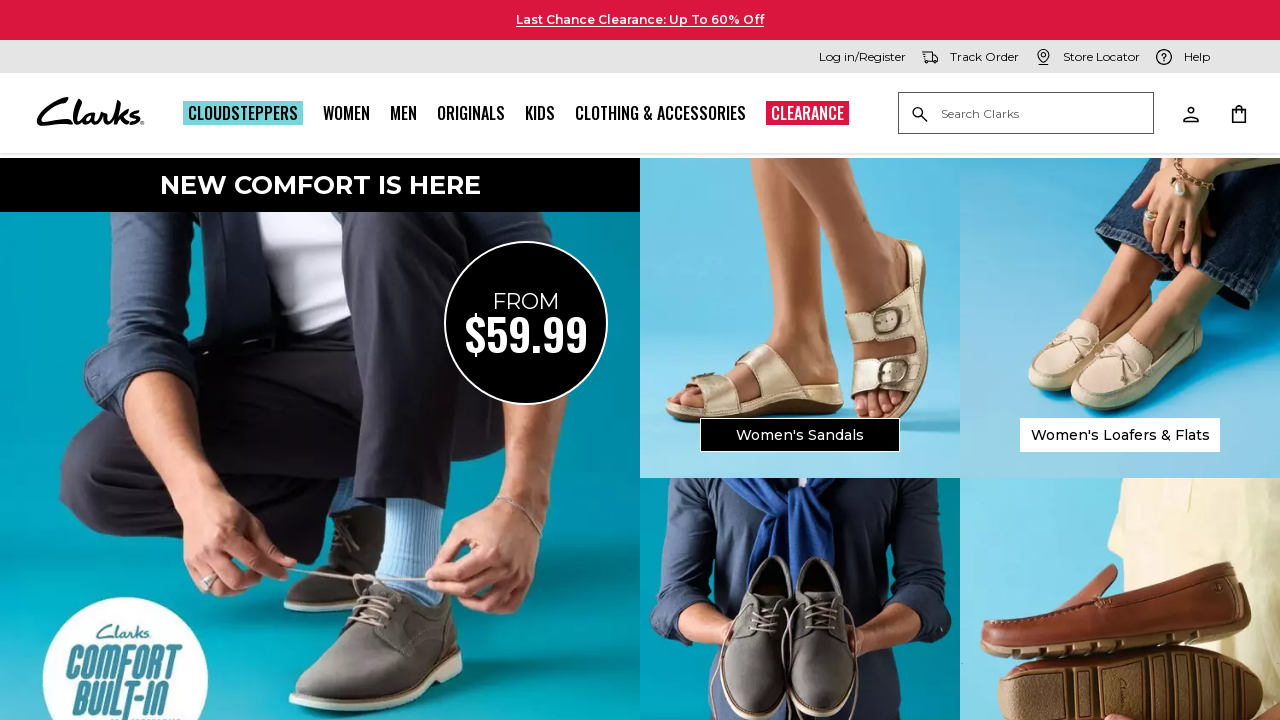

Navigated to Clarks website (https://www.clarks.com)
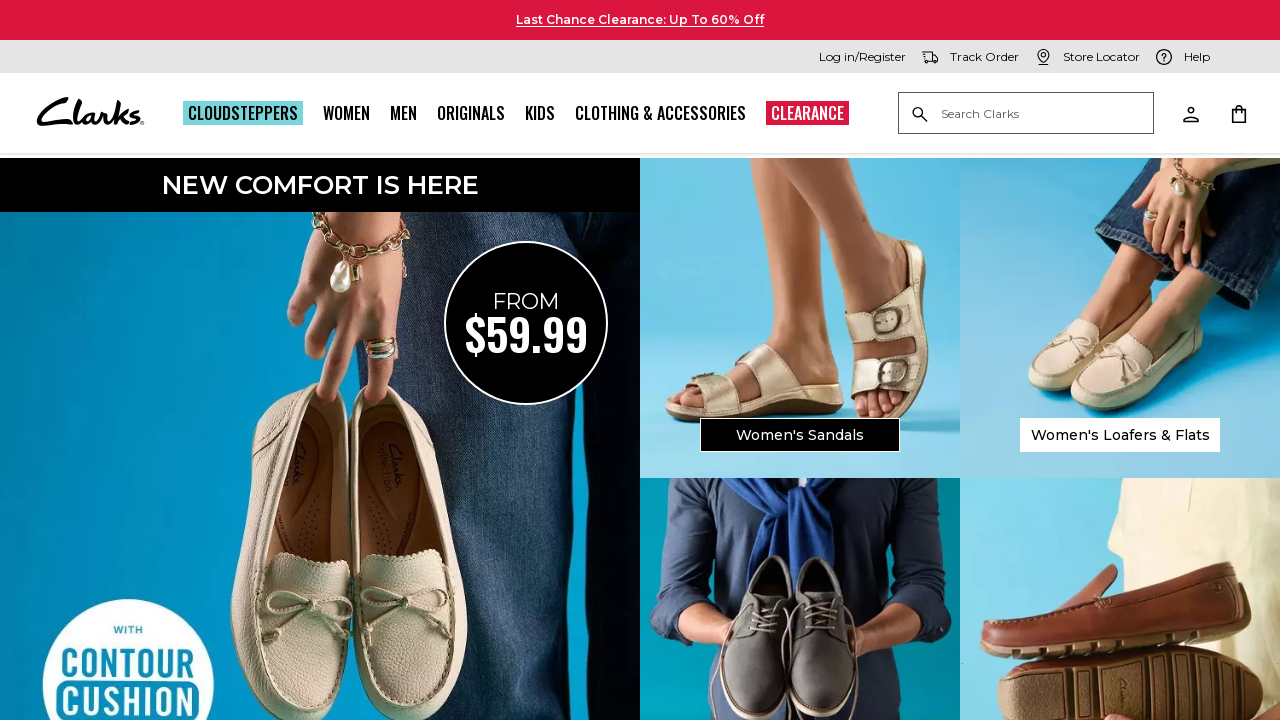

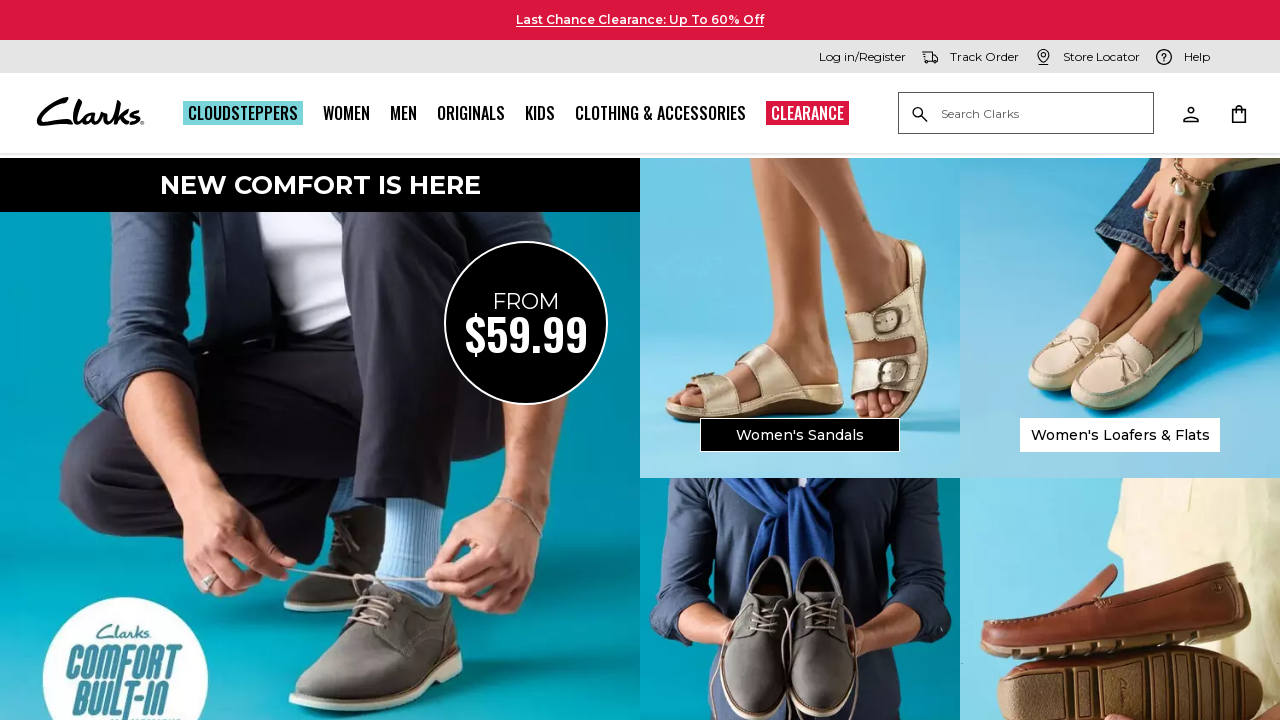